Tests multiple checkbox interactions by checking all checkboxes in forward order, then unchecking them in reverse order

Starting URL: https://skpatro.github.io/demo/signup/

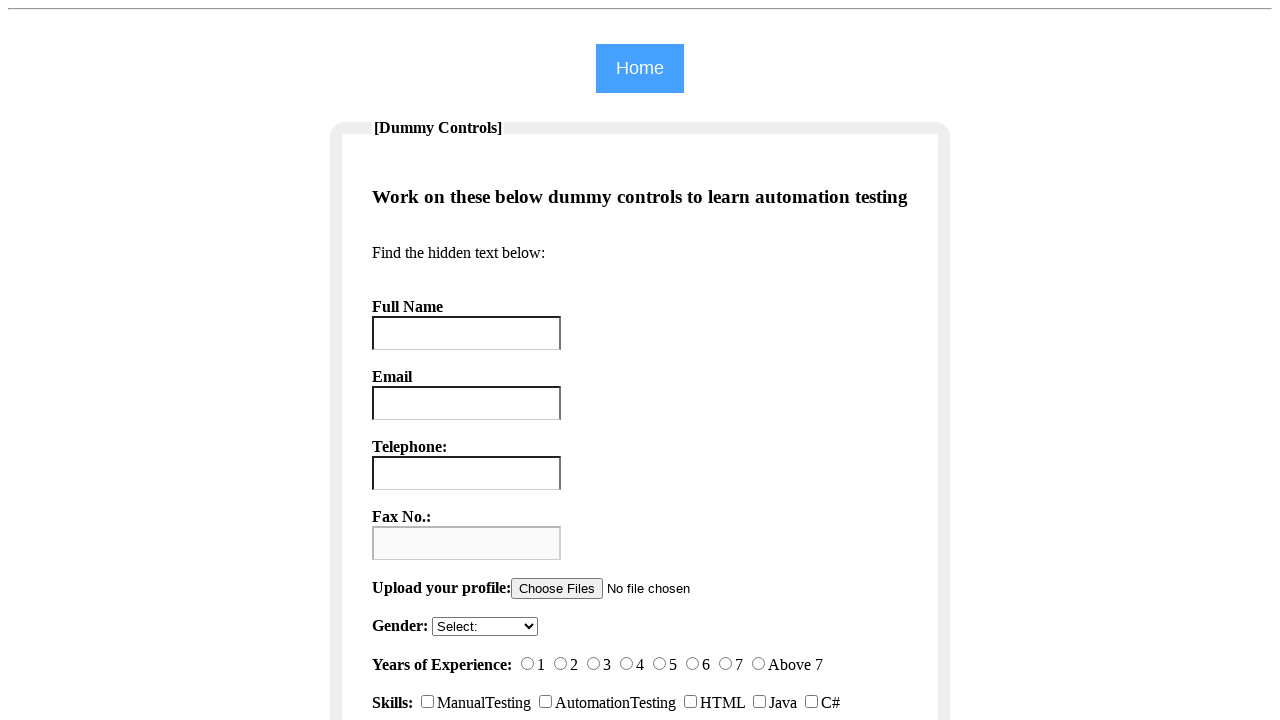

Navigated to signup page
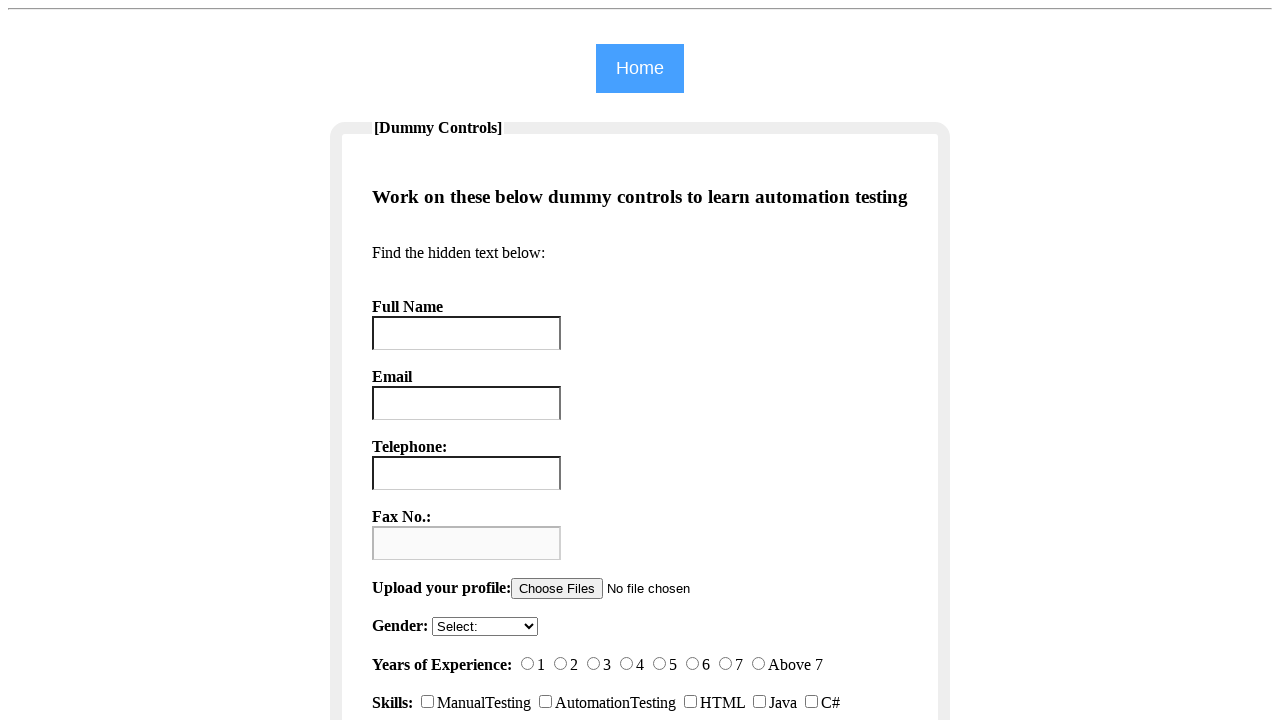

Located all checkboxes on the page
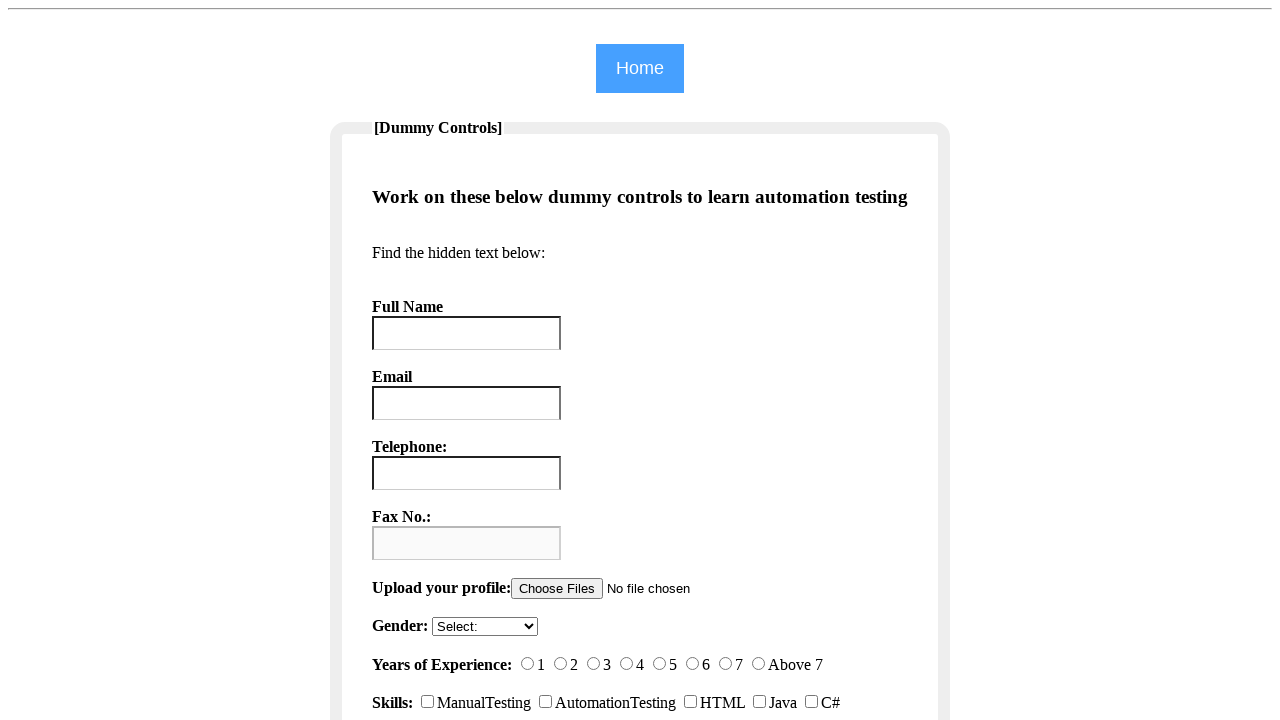

Checked a checkbox in forward order at (428, 702) on input[type='checkbox'] >> nth=0
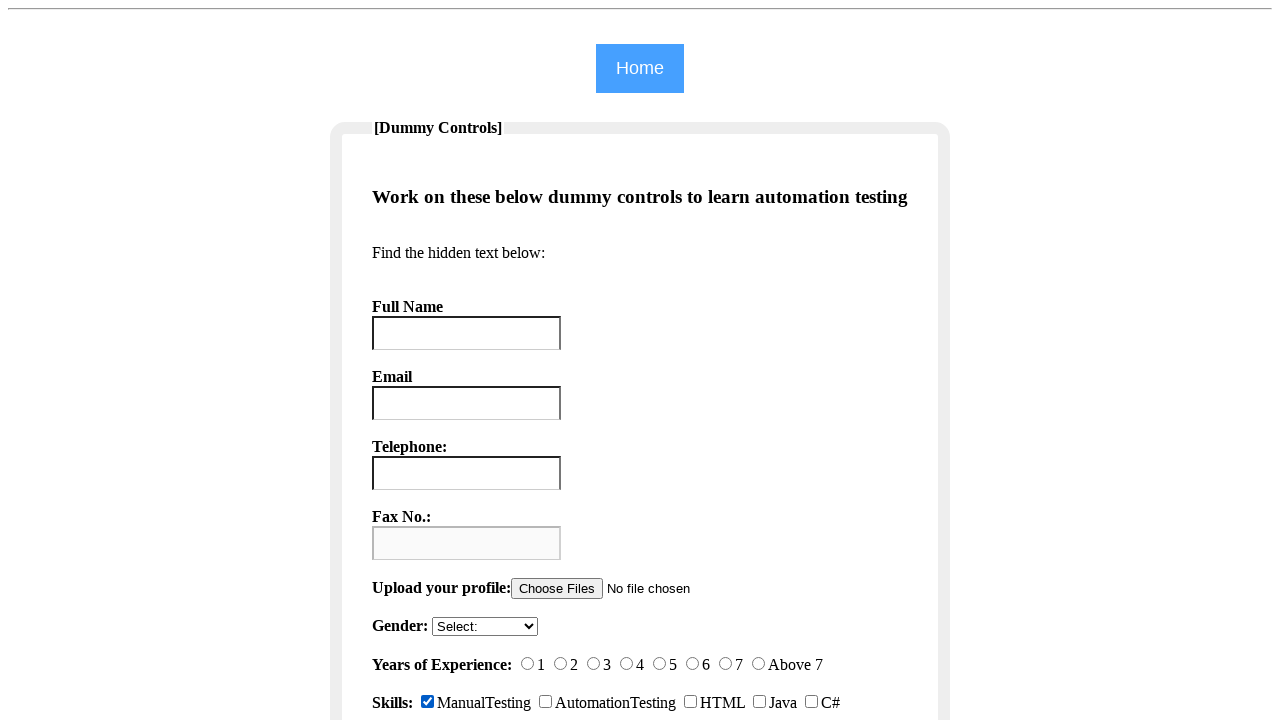

Waited 2 seconds after checking checkbox
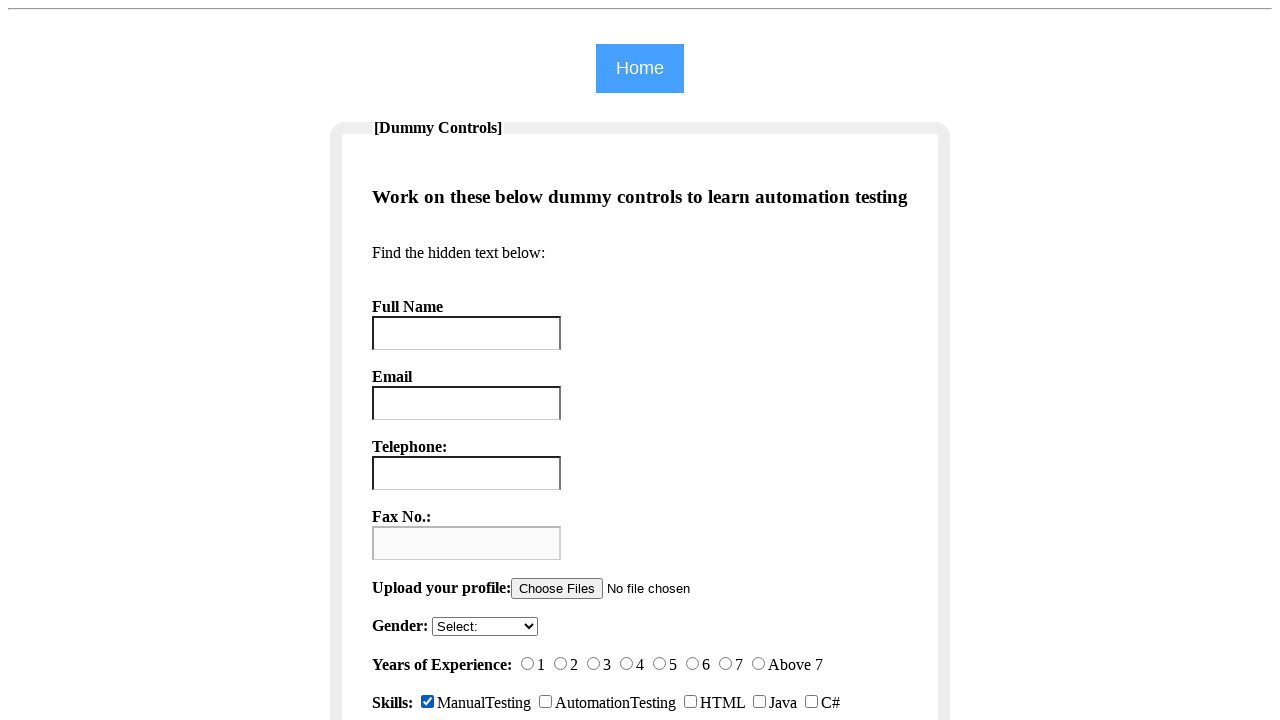

Checked a checkbox in forward order at (546, 702) on input[type='checkbox'] >> nth=1
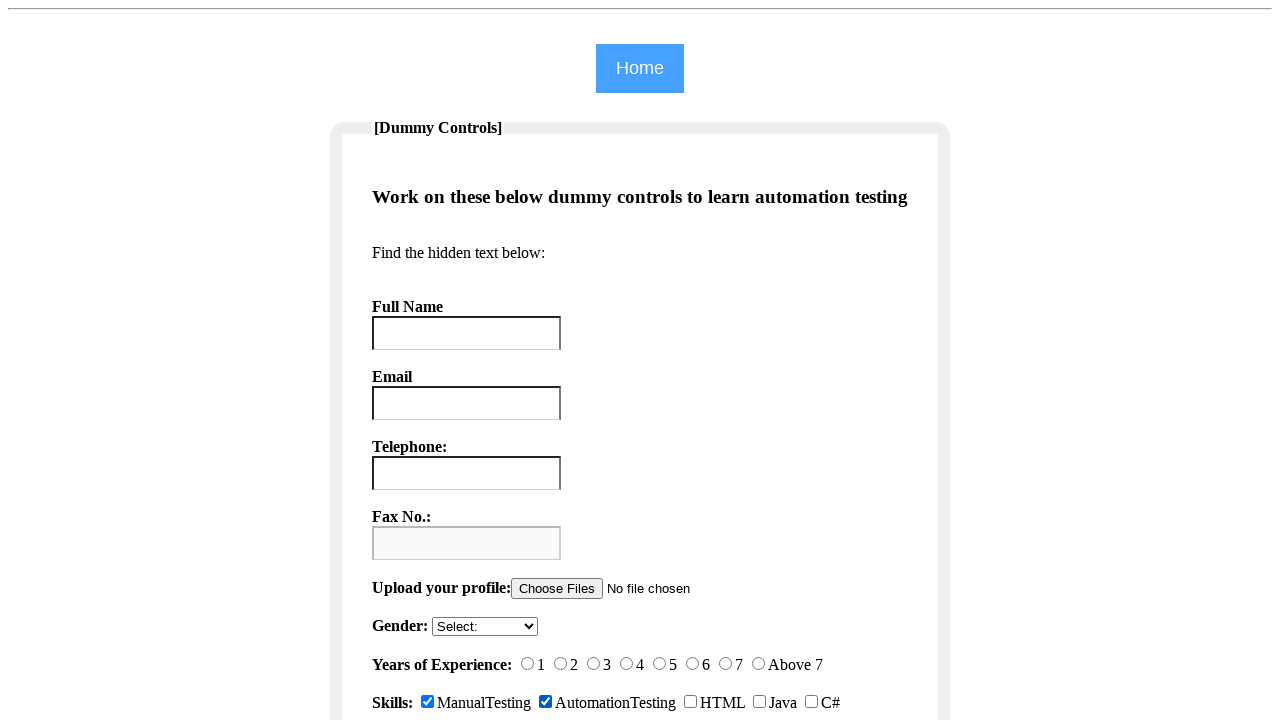

Waited 2 seconds after checking checkbox
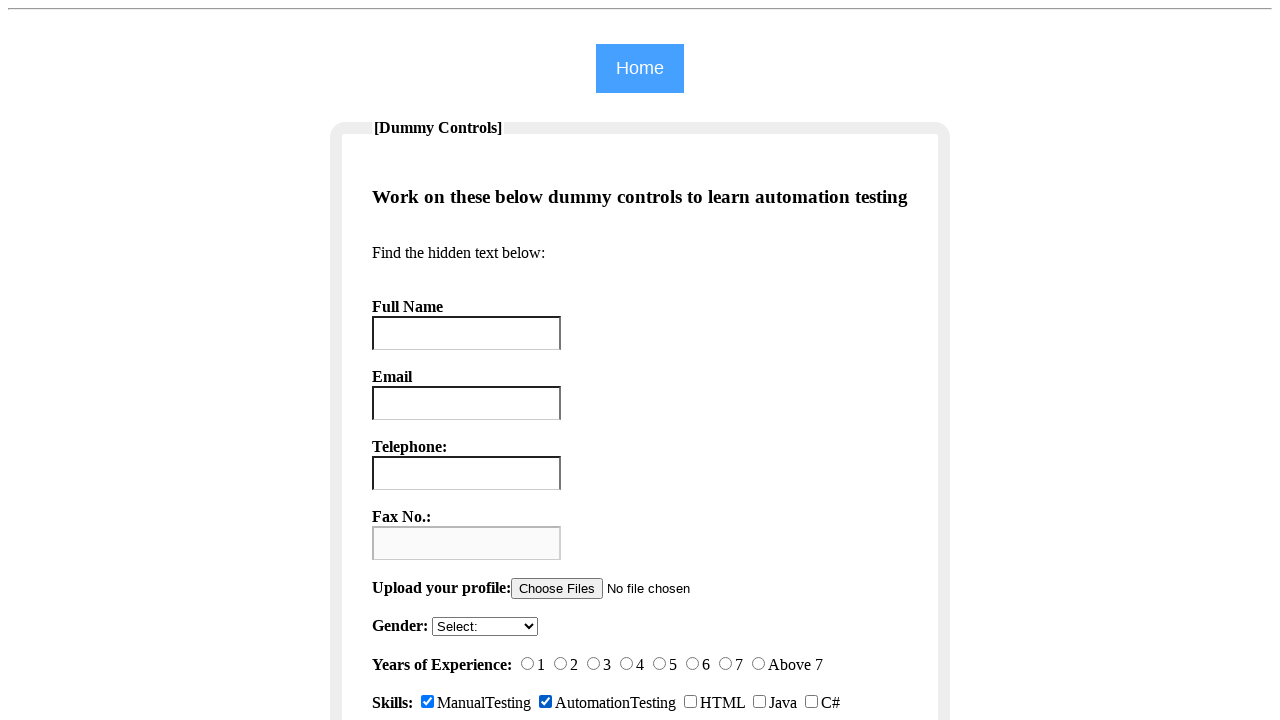

Checked a checkbox in forward order at (690, 702) on input[type='checkbox'] >> nth=2
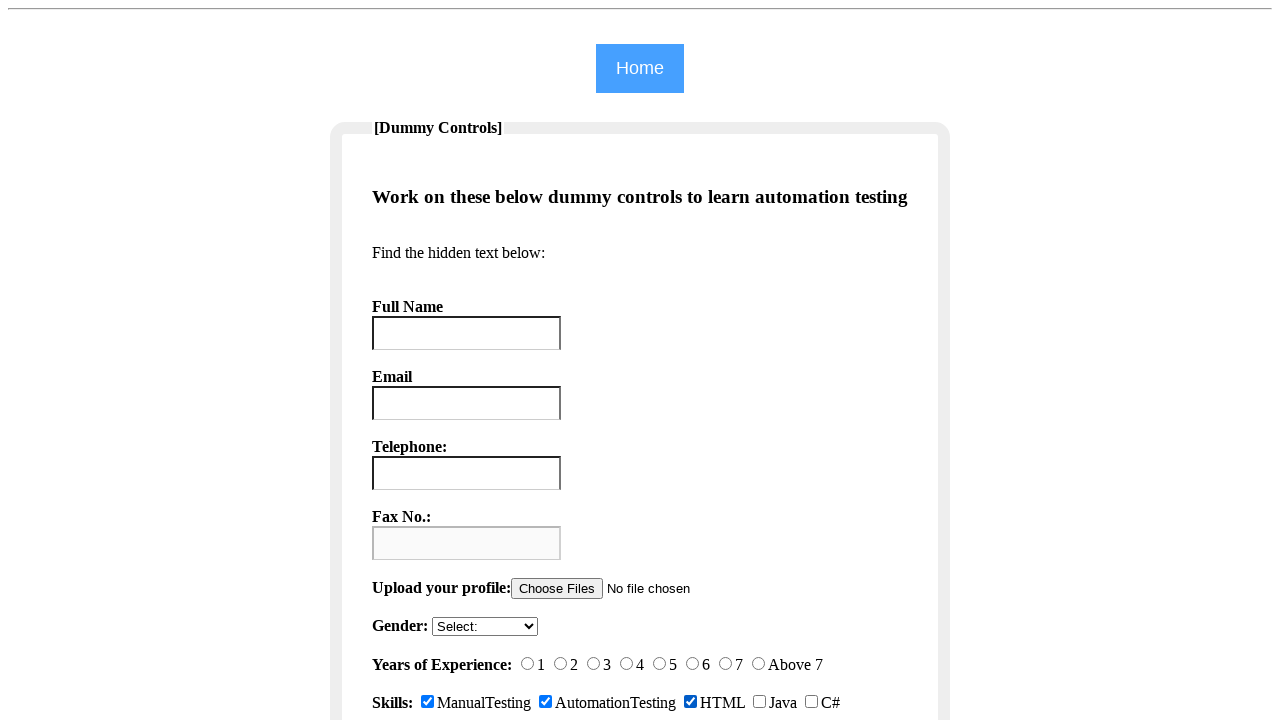

Waited 2 seconds after checking checkbox
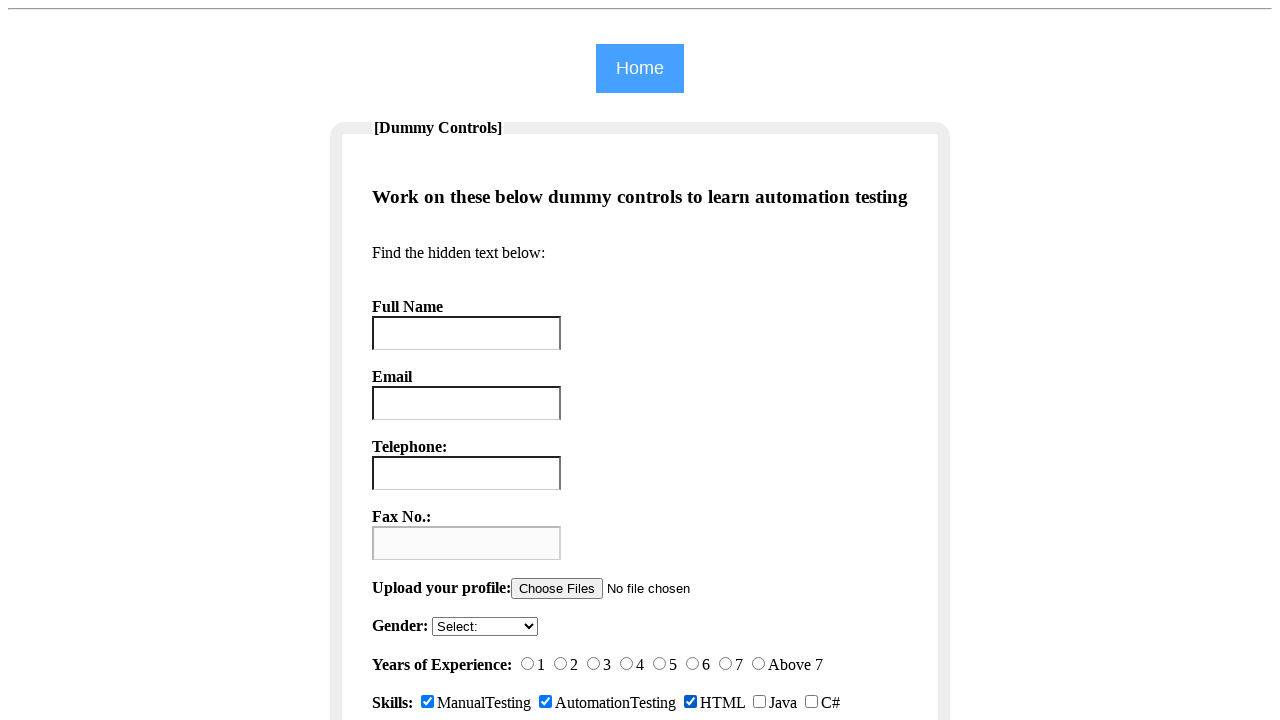

Checked a checkbox in forward order at (760, 702) on input[type='checkbox'] >> nth=3
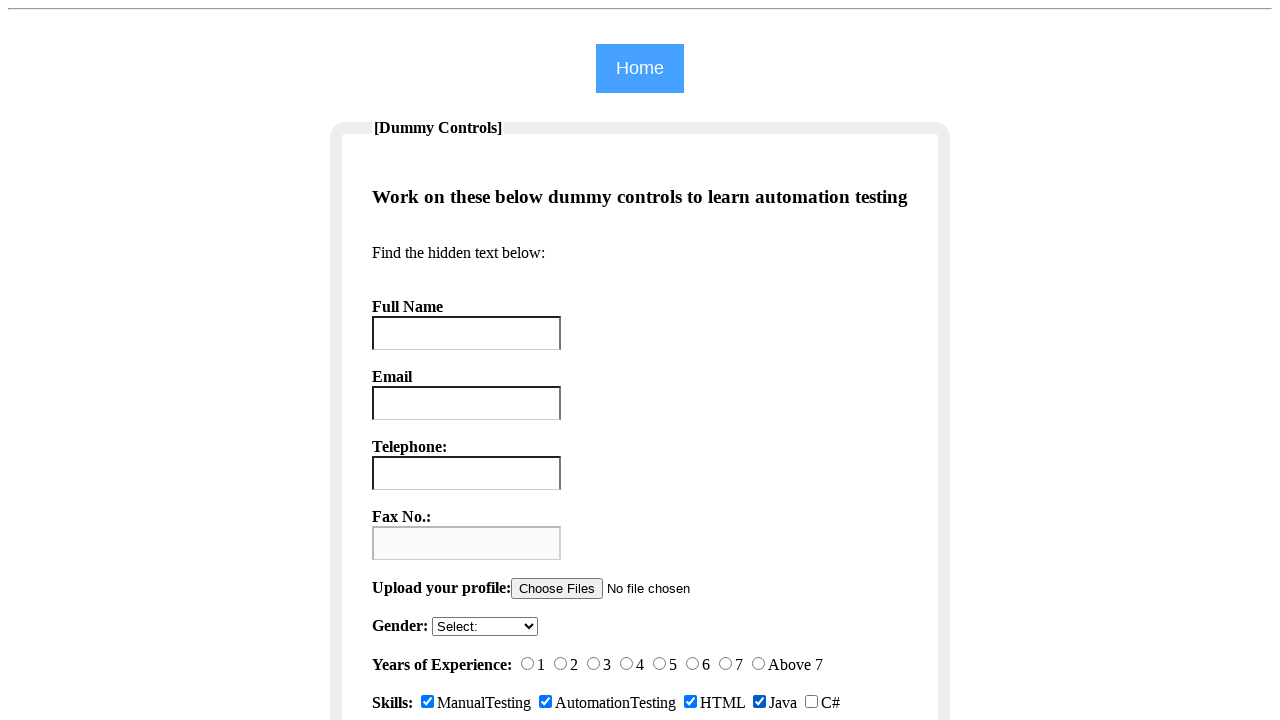

Waited 2 seconds after checking checkbox
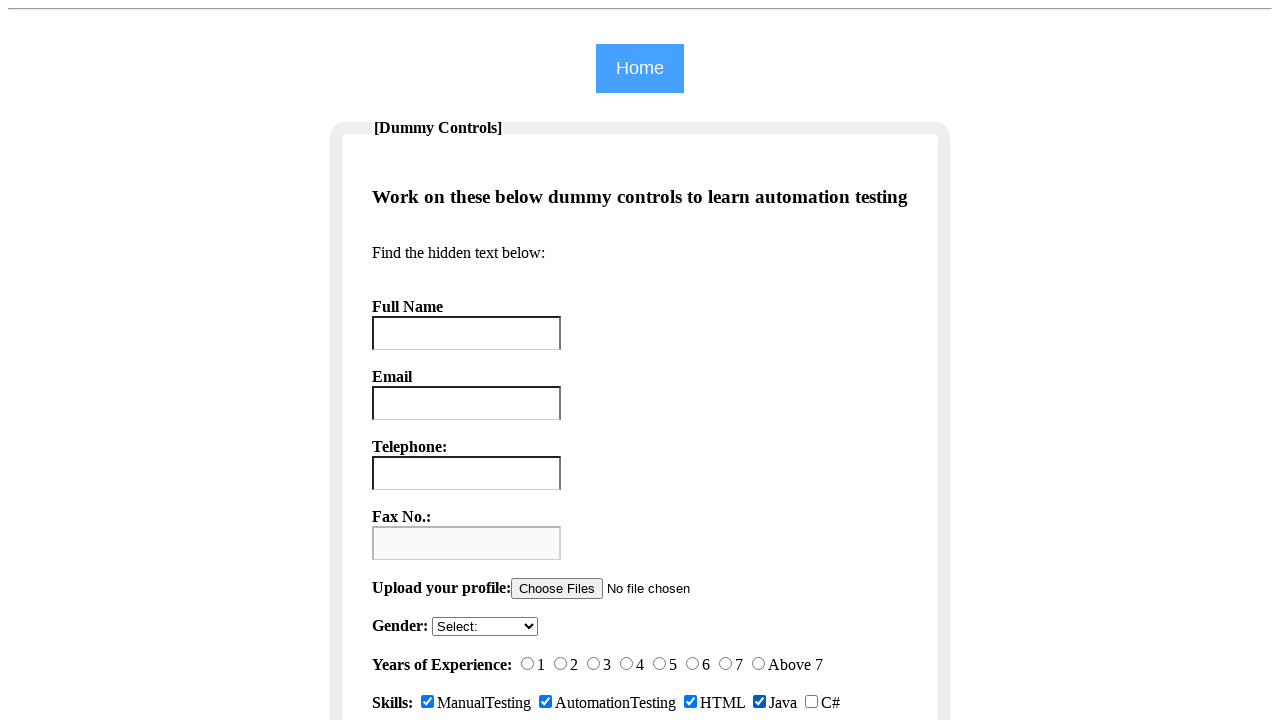

Checked a checkbox in forward order at (812, 702) on input[type='checkbox'] >> nth=4
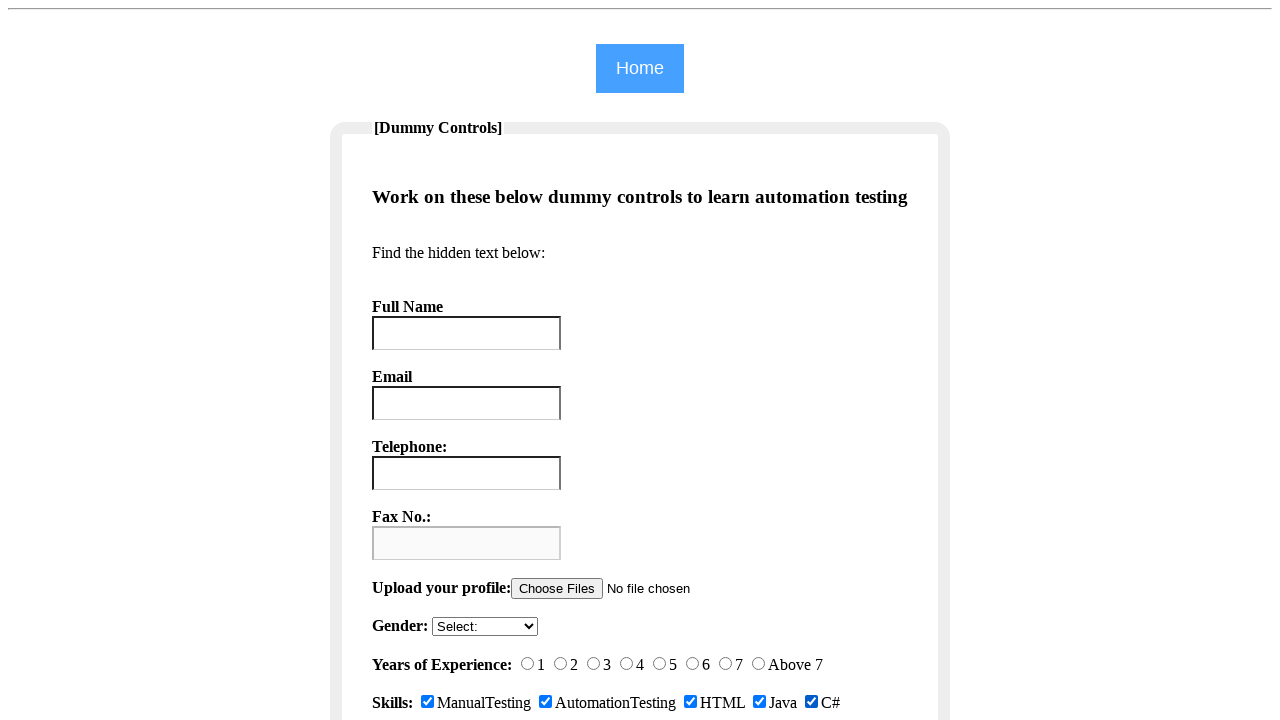

Waited 2 seconds after checking checkbox
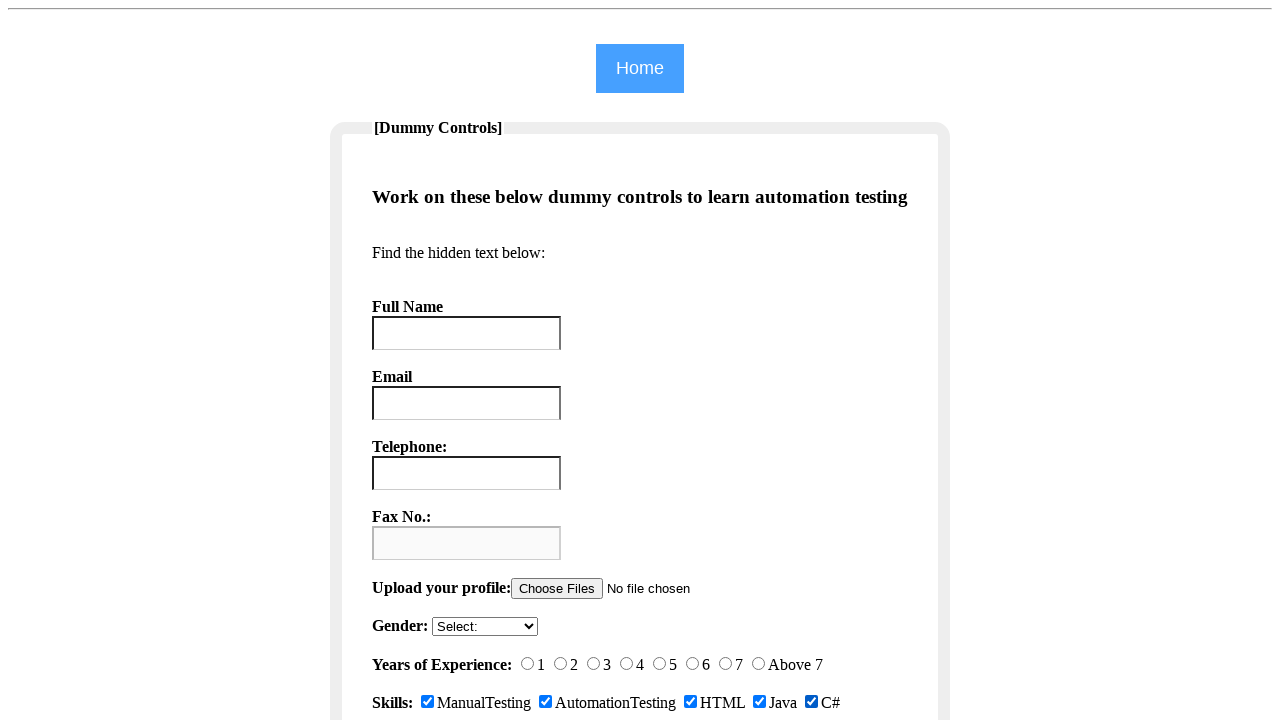

Unchecked a checkbox in reverse order at (812, 702) on input[type='checkbox'] >> nth=4
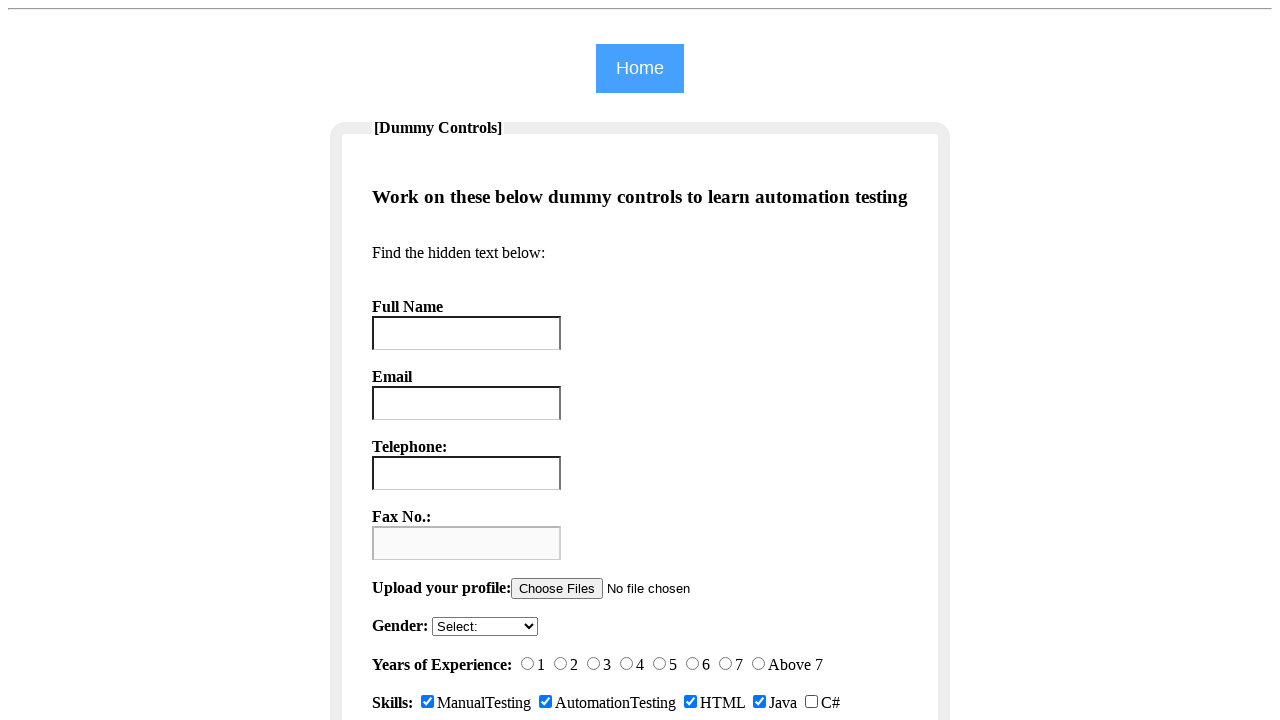

Waited 2 seconds after unchecking checkbox
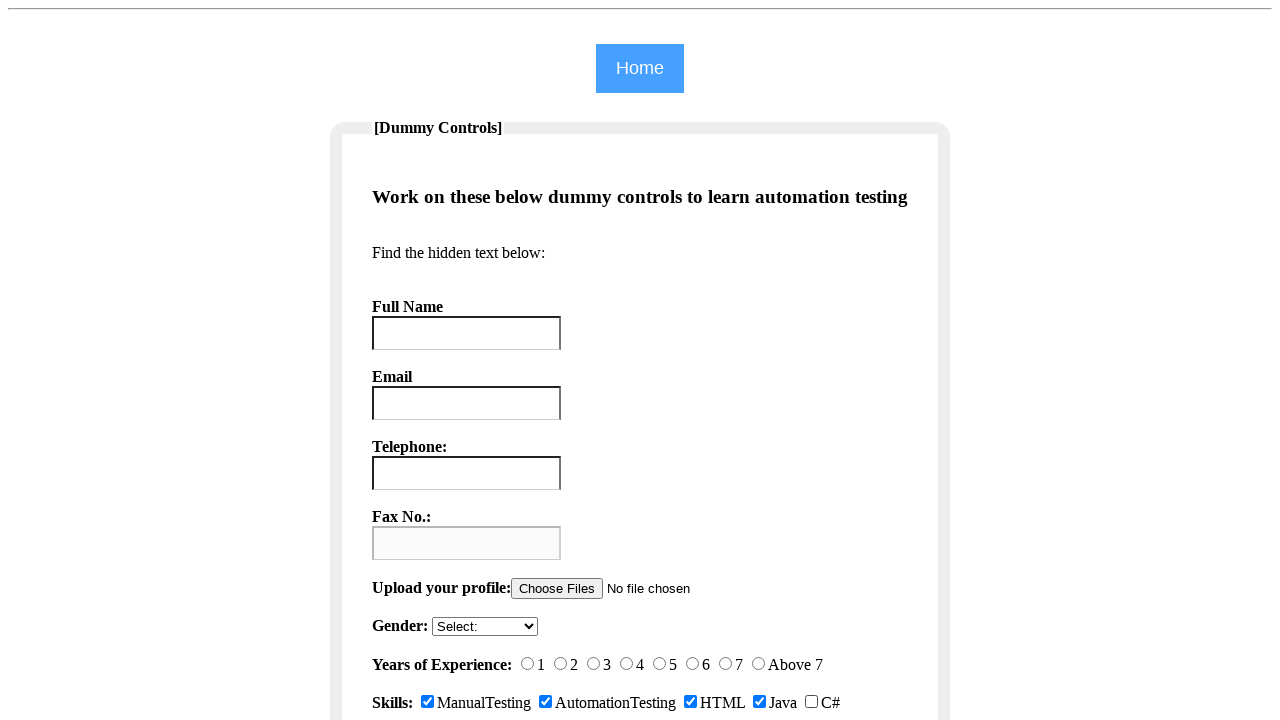

Unchecked a checkbox in reverse order at (760, 702) on input[type='checkbox'] >> nth=3
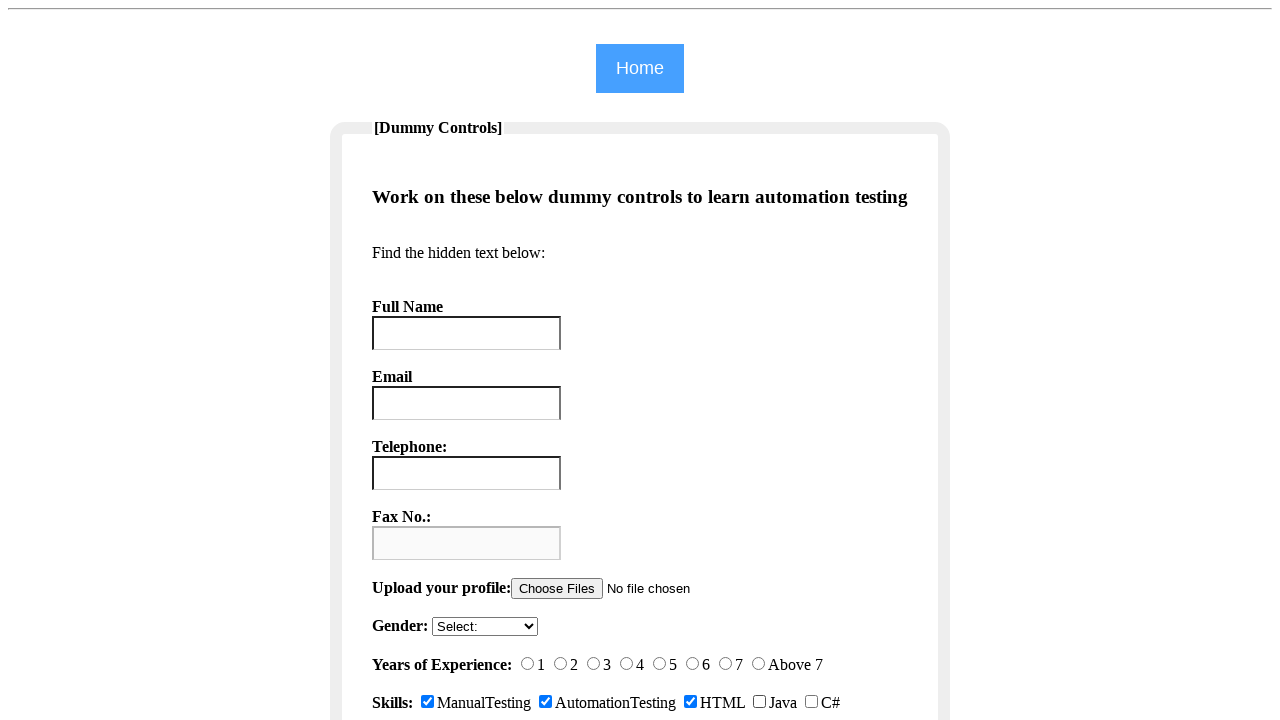

Waited 2 seconds after unchecking checkbox
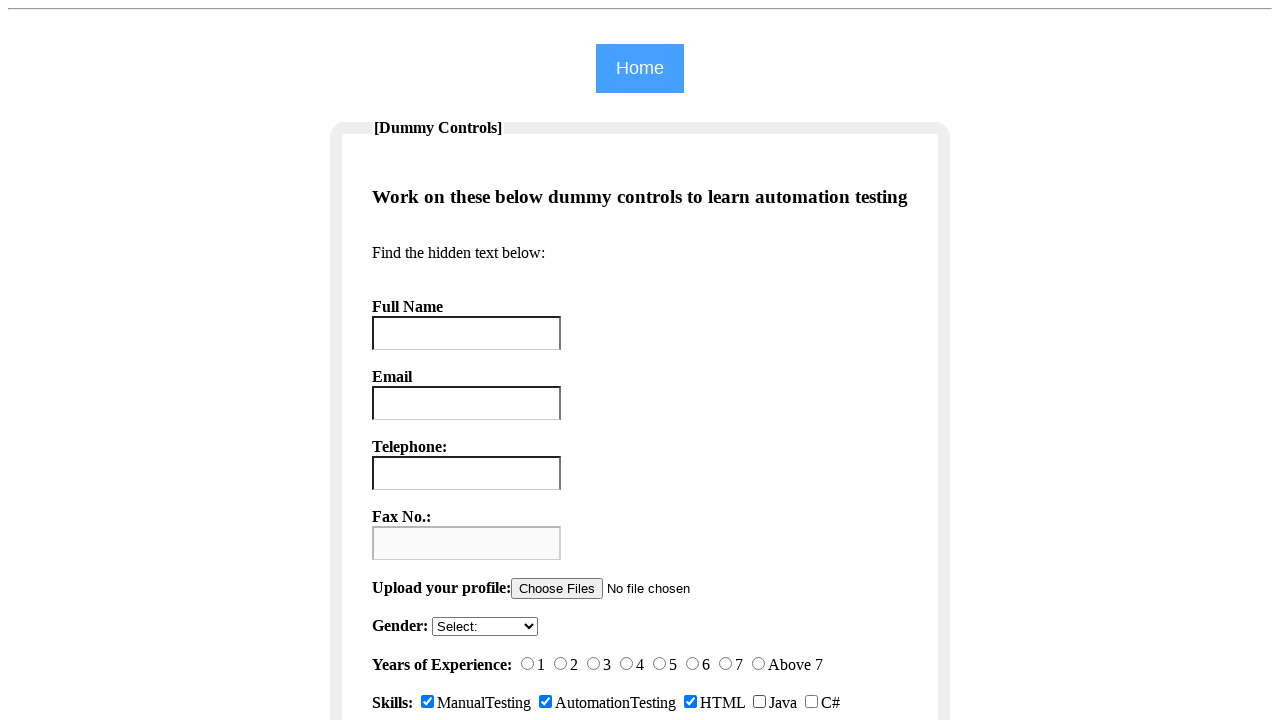

Unchecked a checkbox in reverse order at (690, 702) on input[type='checkbox'] >> nth=2
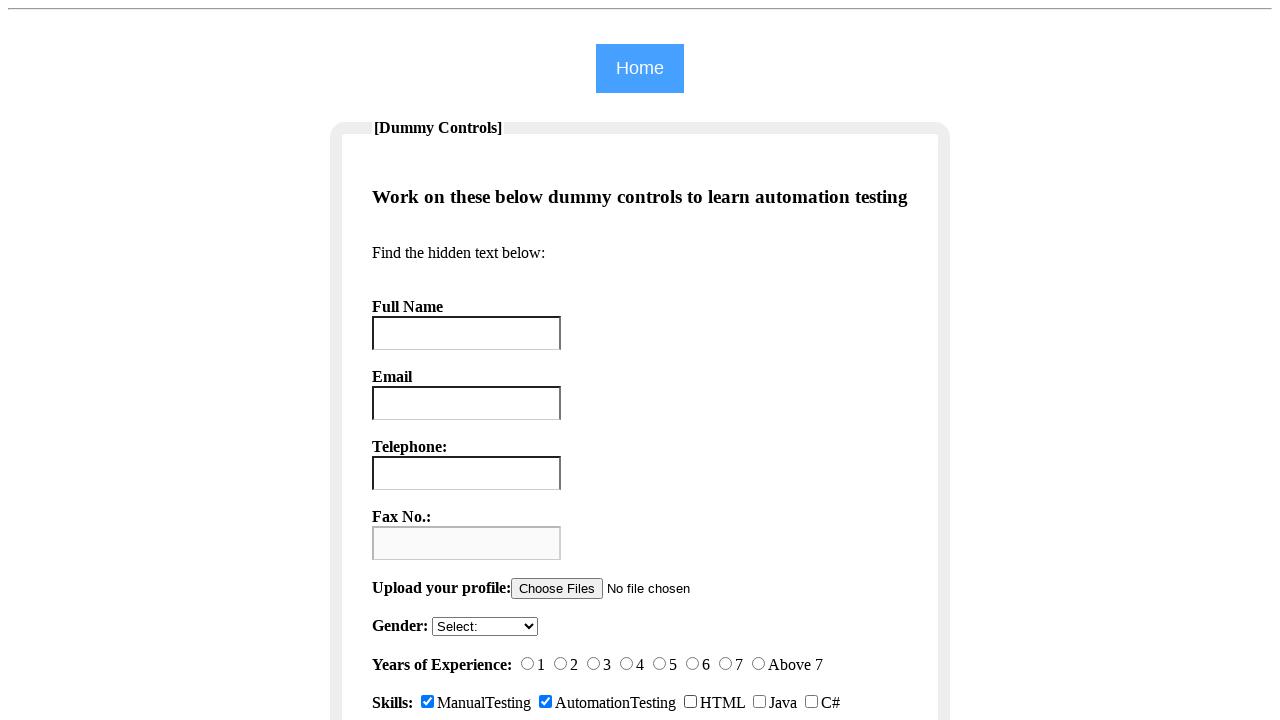

Waited 2 seconds after unchecking checkbox
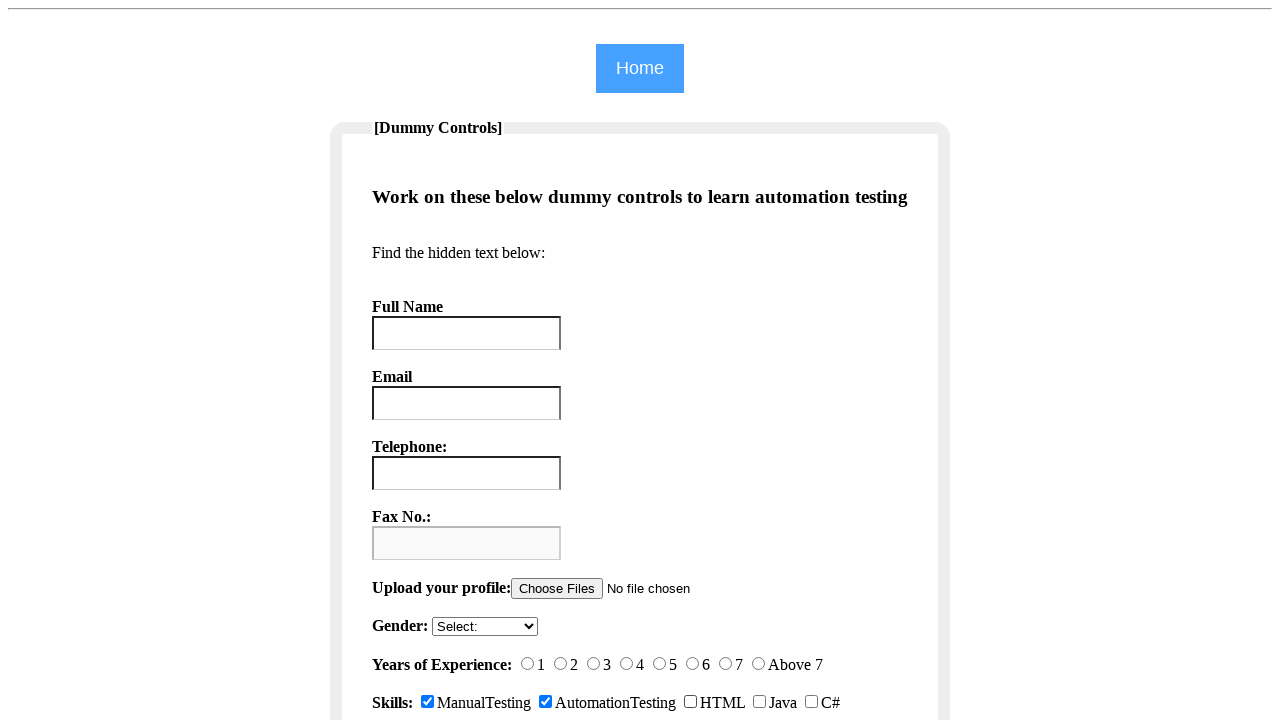

Unchecked a checkbox in reverse order at (546, 702) on input[type='checkbox'] >> nth=1
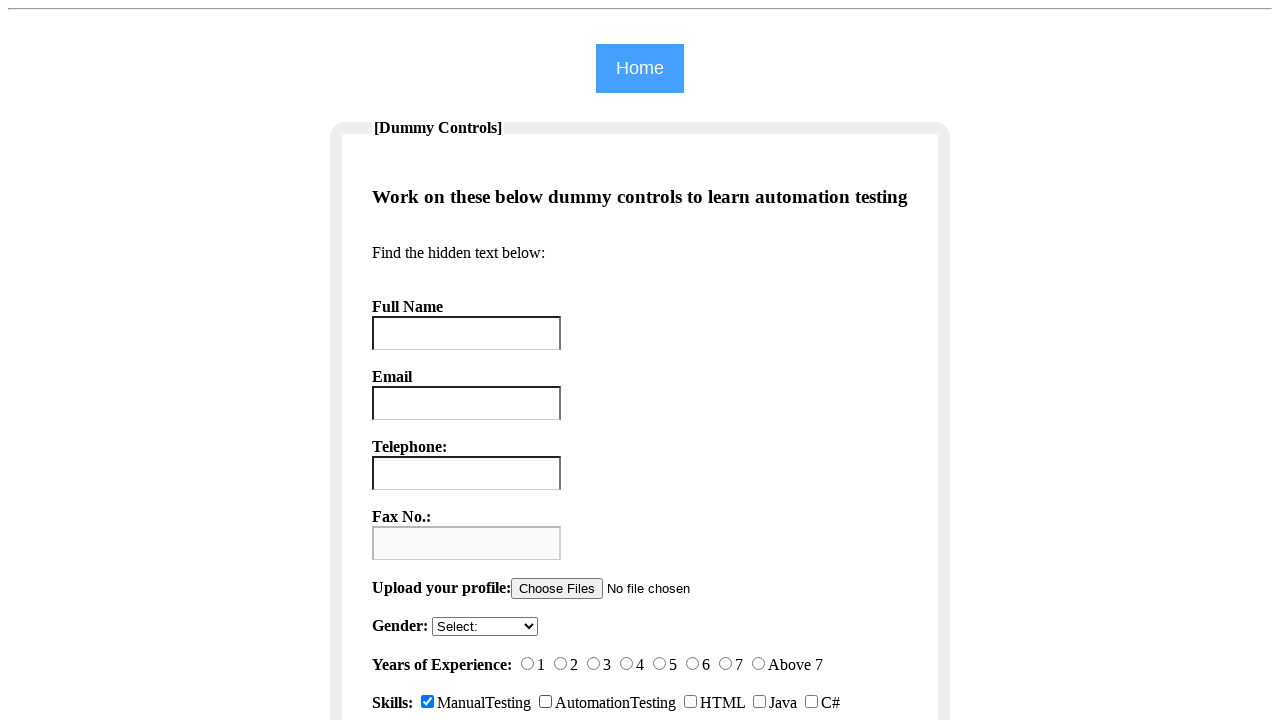

Waited 2 seconds after unchecking checkbox
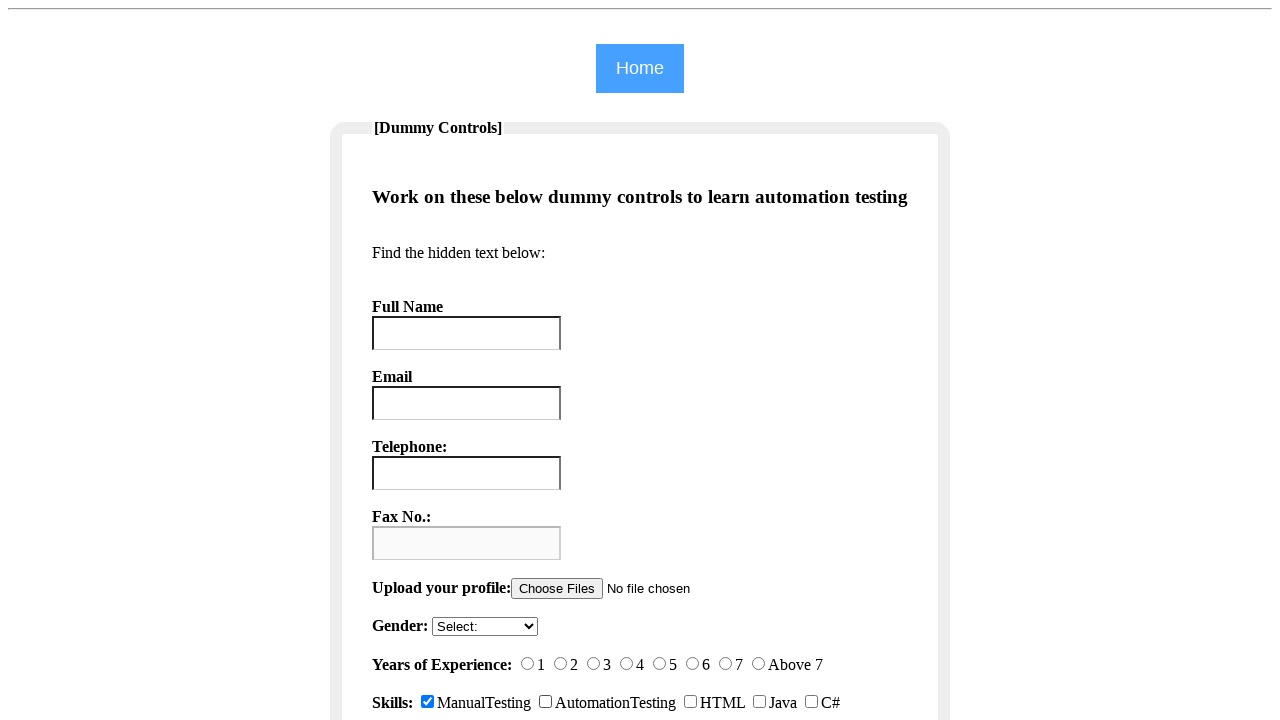

Unchecked a checkbox in reverse order at (428, 702) on input[type='checkbox'] >> nth=0
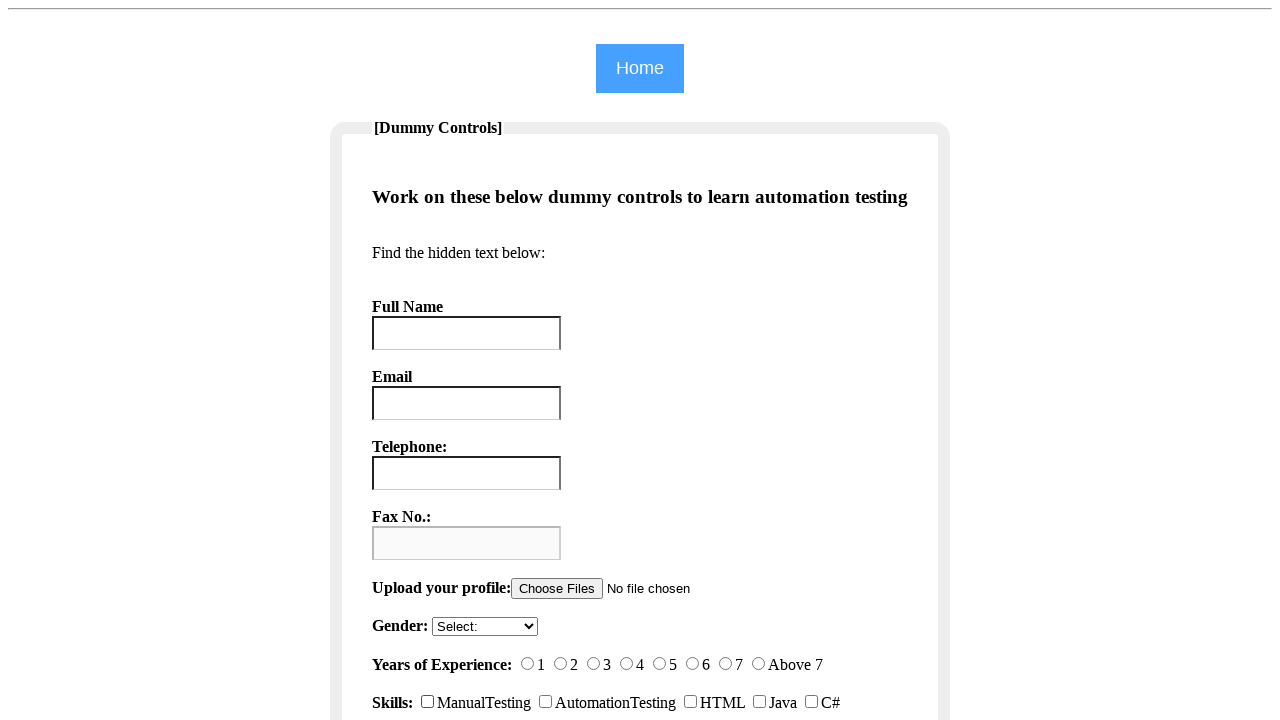

Waited 2 seconds after unchecking checkbox
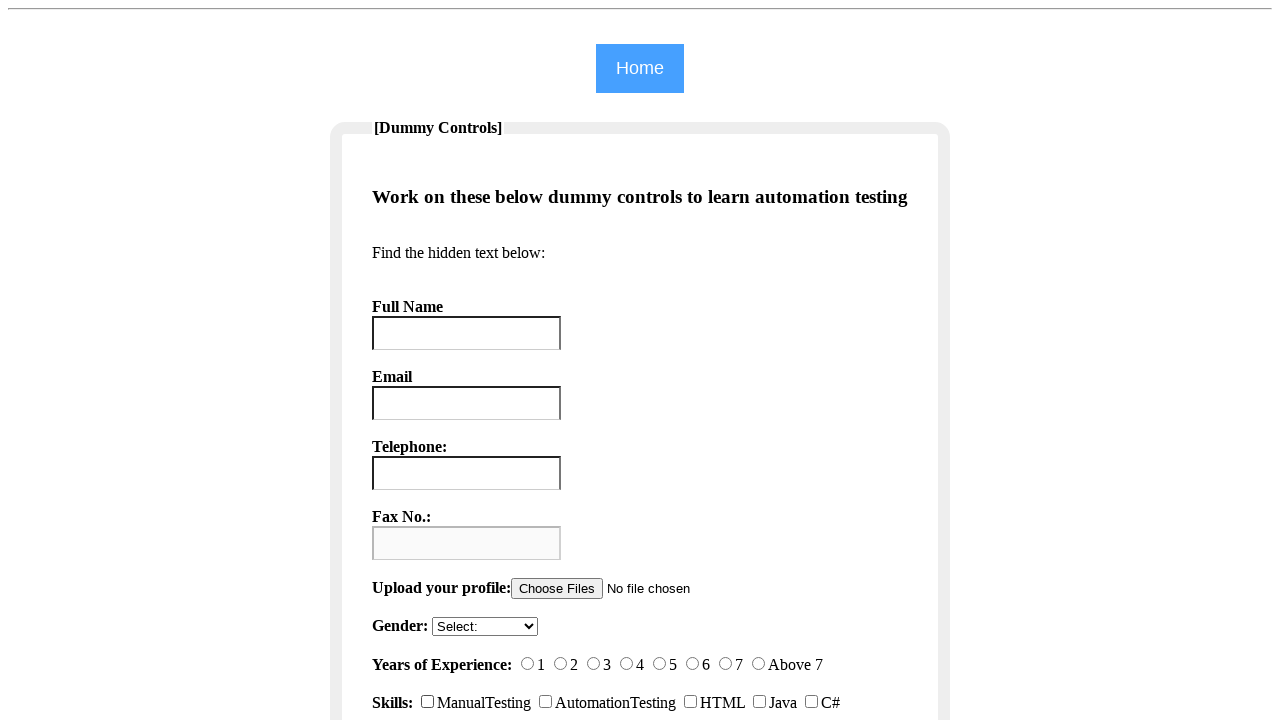

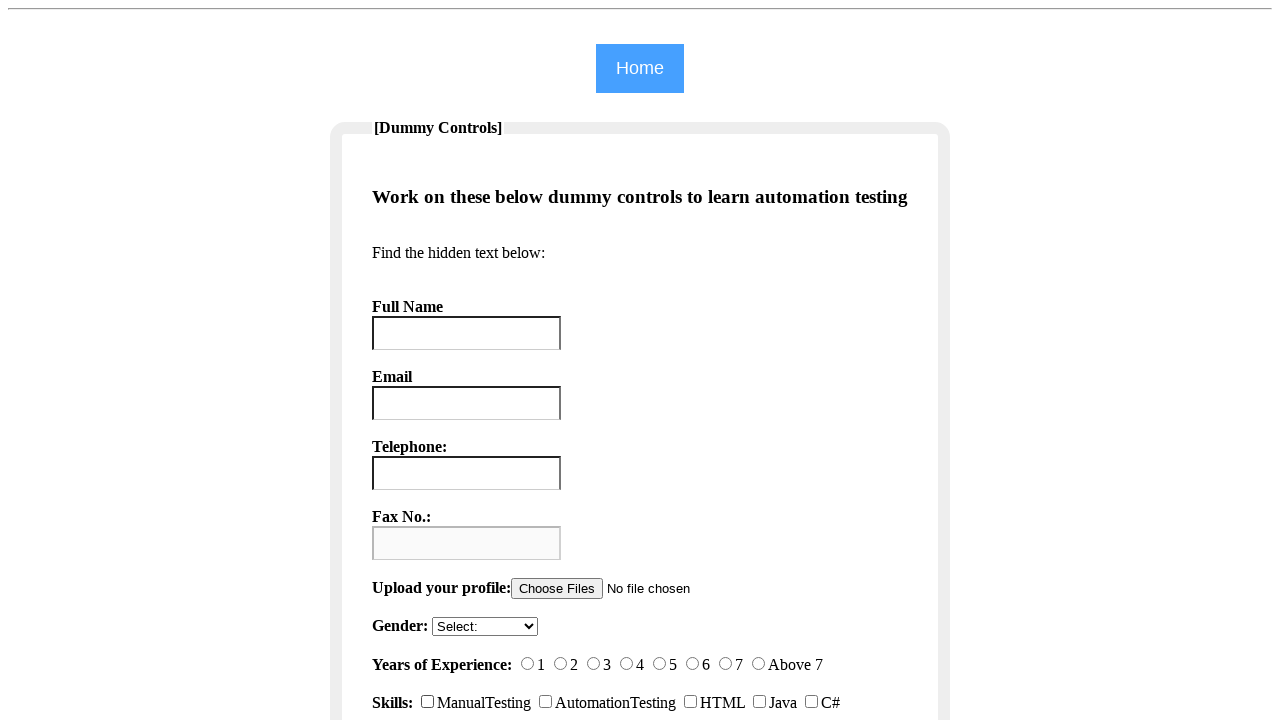